Tests form submission on an Angular practice page by filling various form fields including text inputs, radio buttons, checkboxes, and dropdown selections

Starting URL: https://rahulshettyacademy.com/angularpractice/

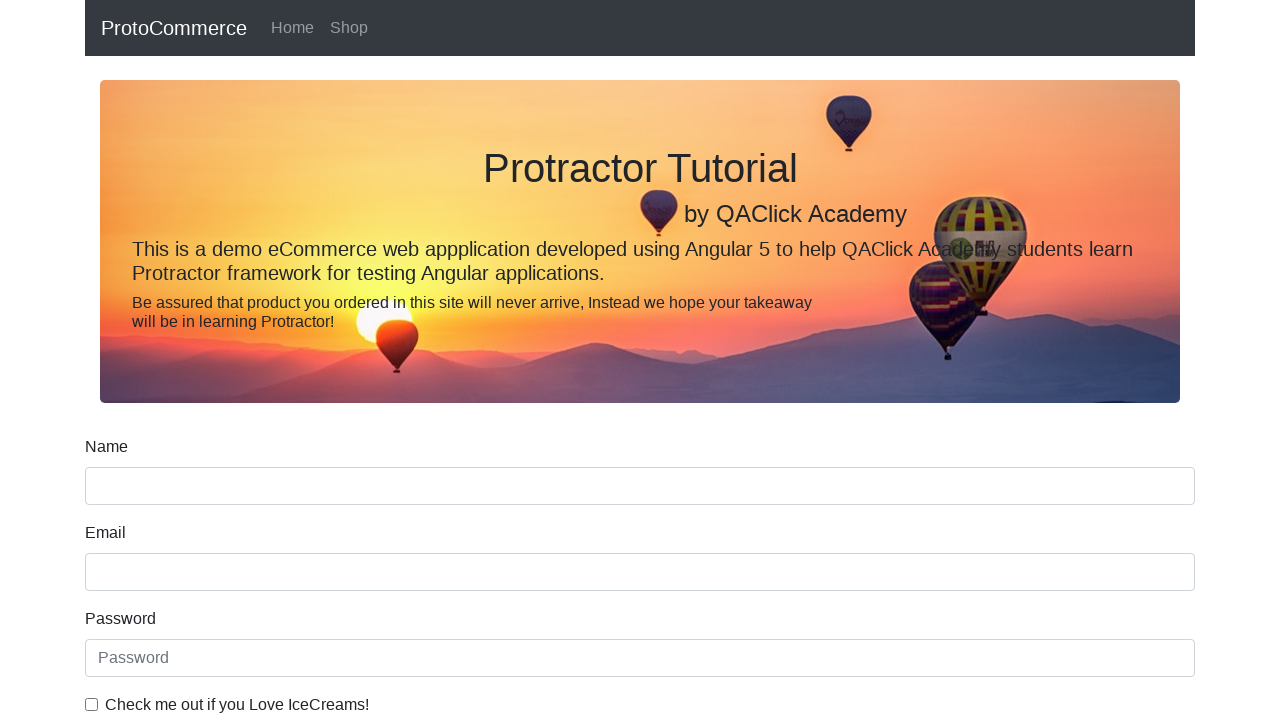

Filled email field with 'testuser@example.com' on input[name='email']
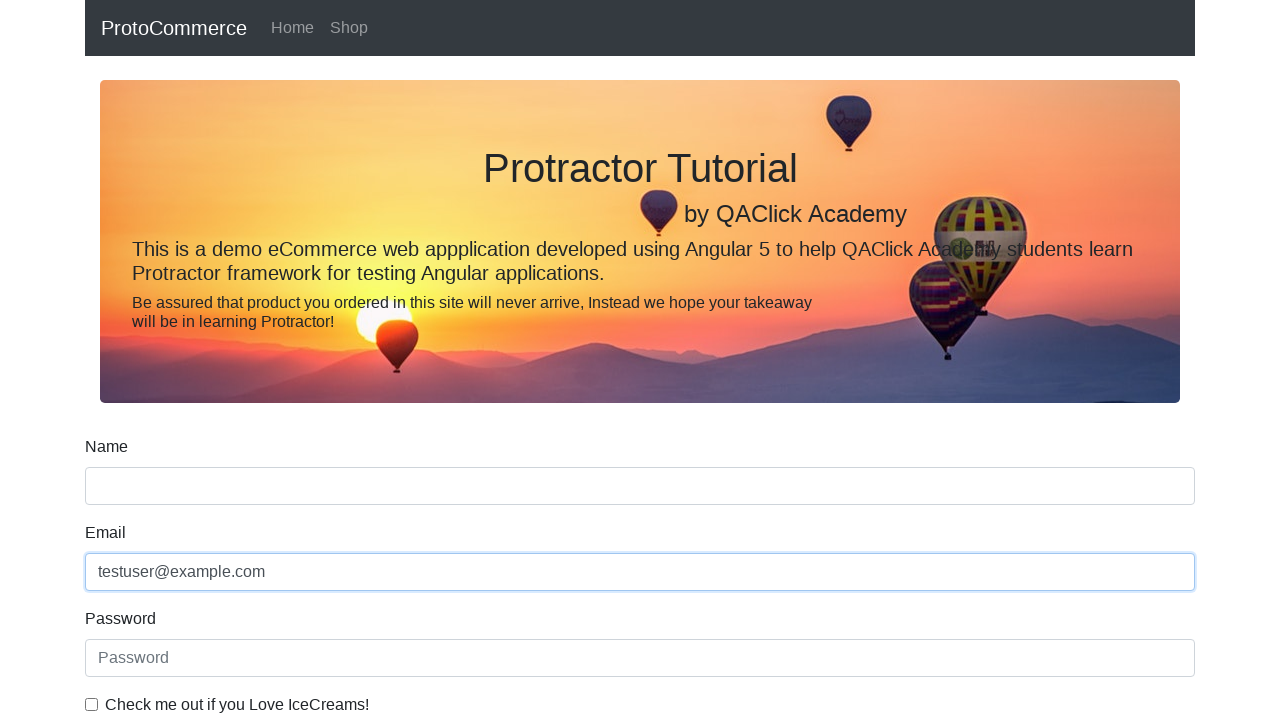

Filled password field with 'Test123!' on #exampleInputPassword1
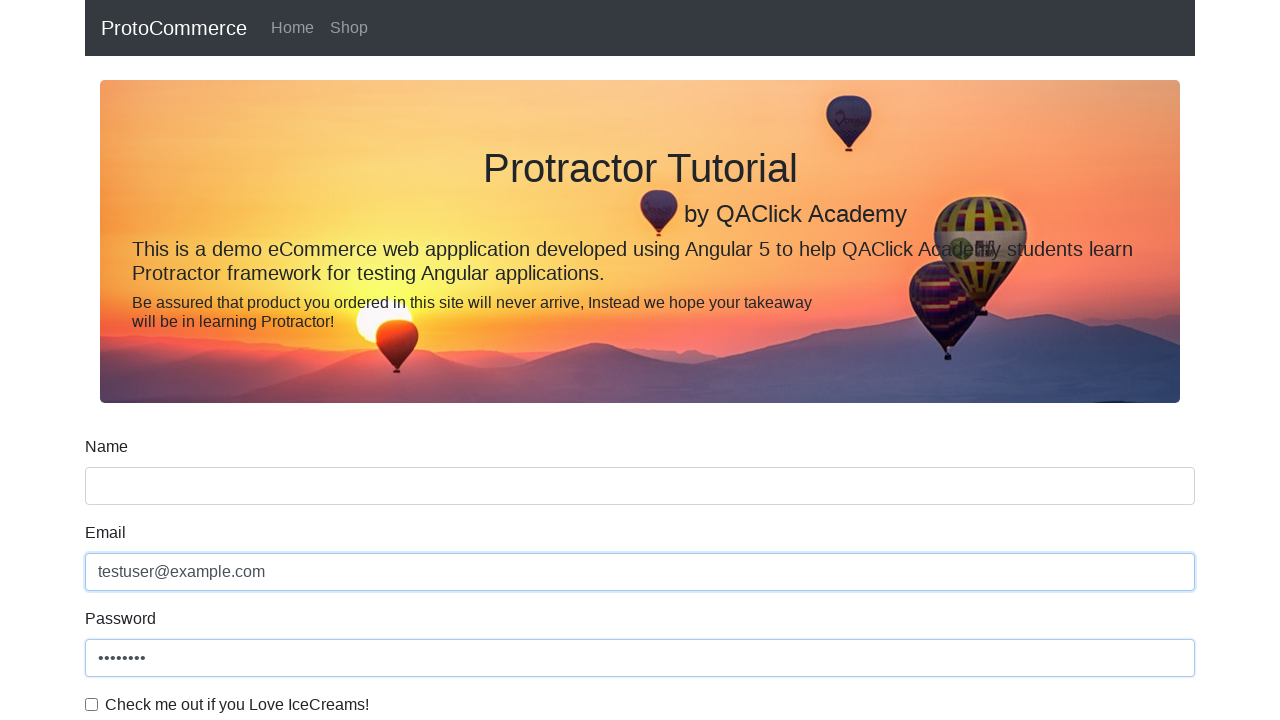

Filled name field with 'John Doe' on input[name='name']
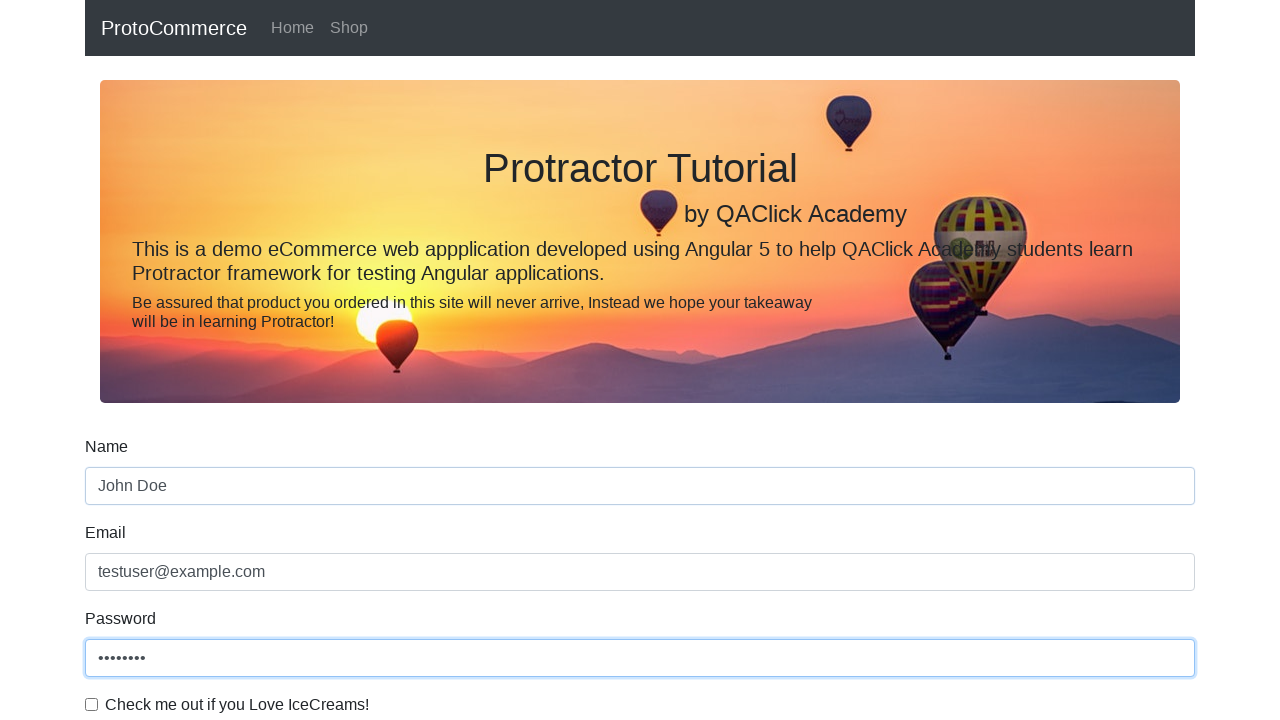

Clicked radio button (inlineRadio1) at (238, 360) on #inlineRadio1
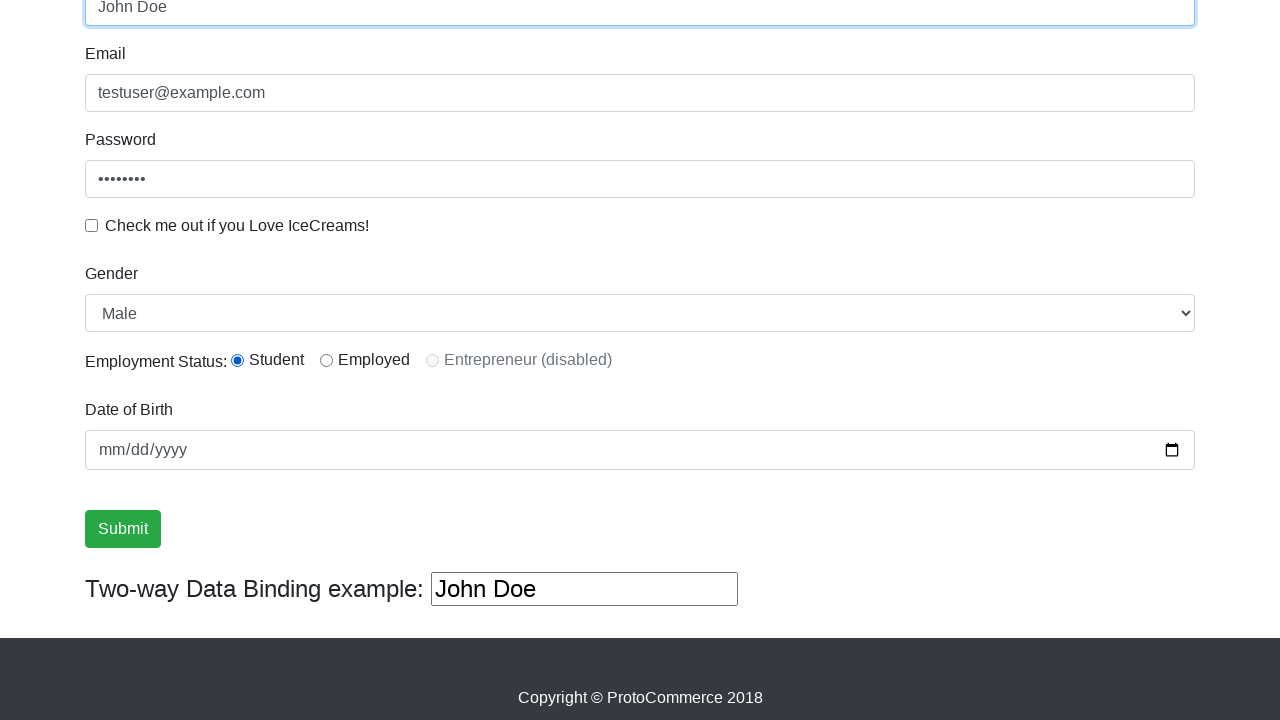

Clicked checkbox (exampleCheck1) at (92, 225) on #exampleCheck1
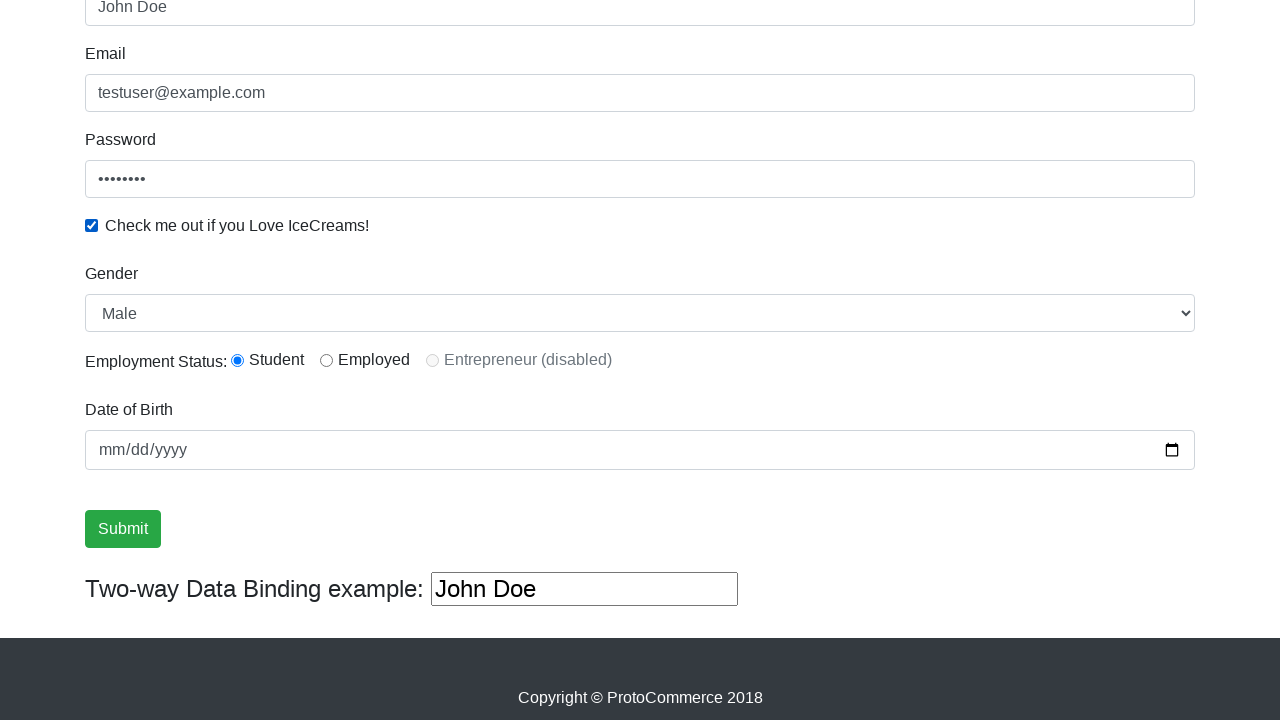

Selected 'Female' from dropdown by label on #exampleFormControlSelect1
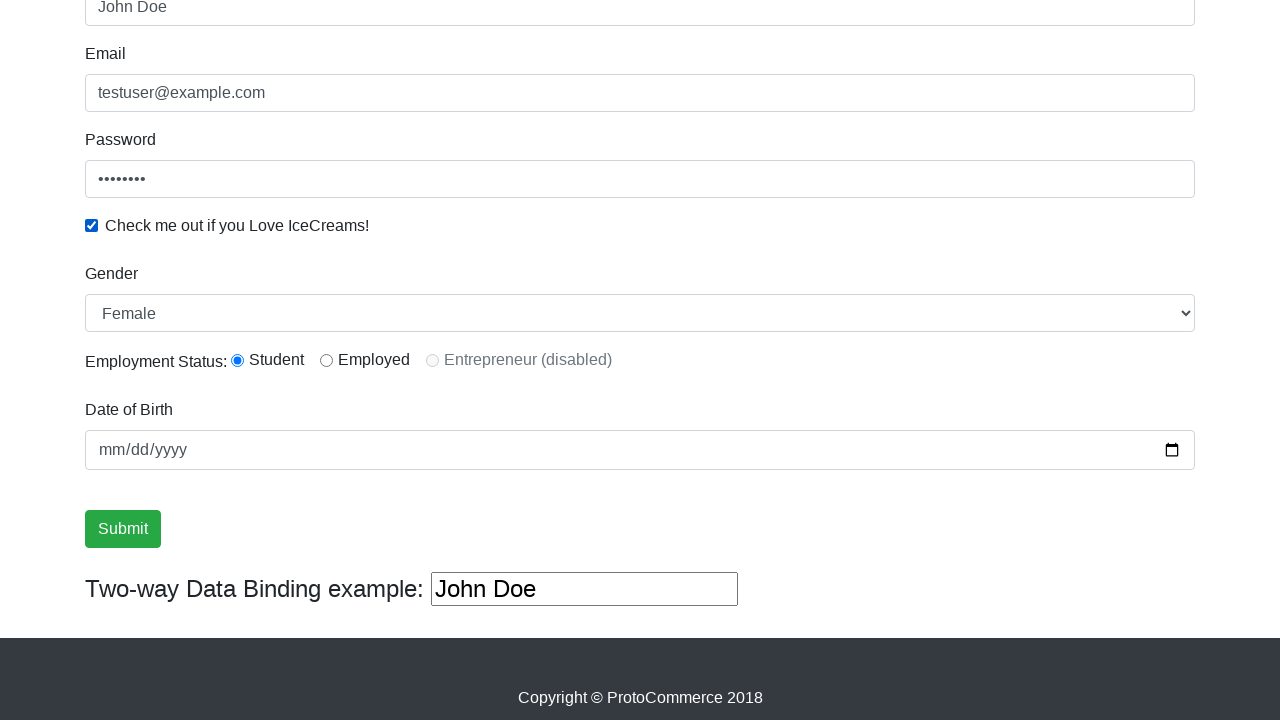

Selected dropdown option by index 1 on #exampleFormControlSelect1
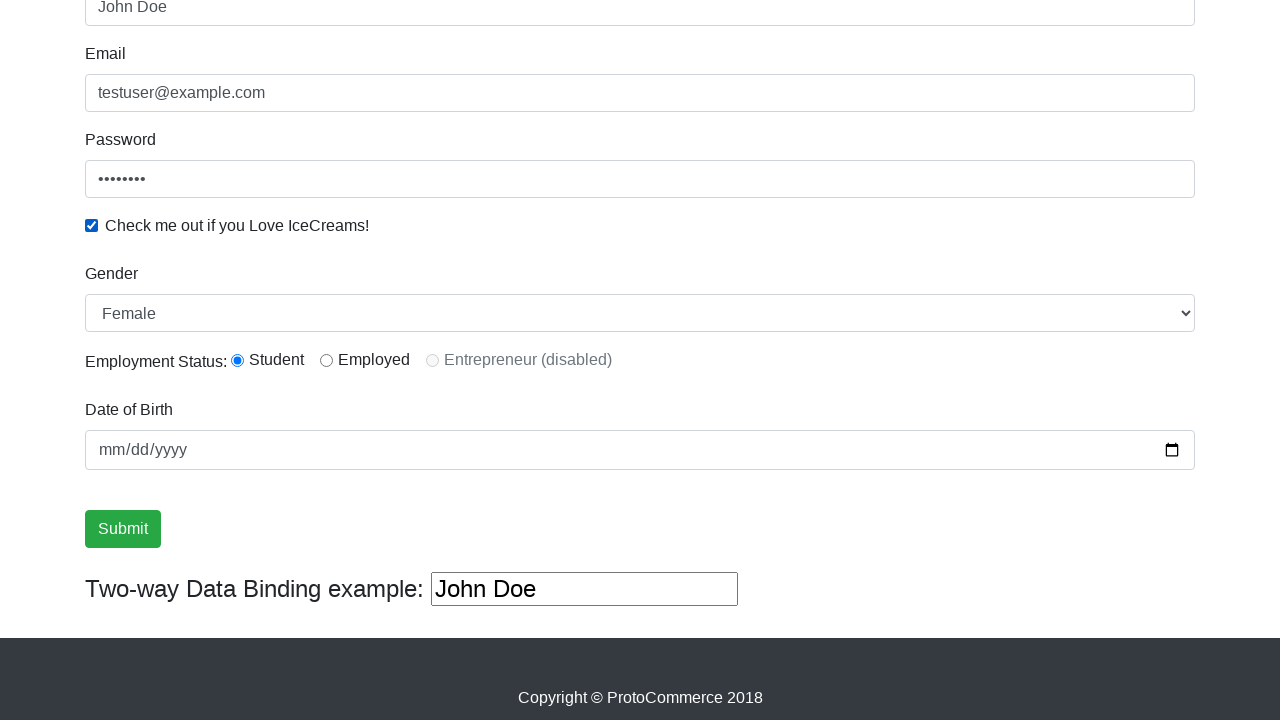

Clicked form submit button at (123, 529) on xpath=//input[@type='submit']
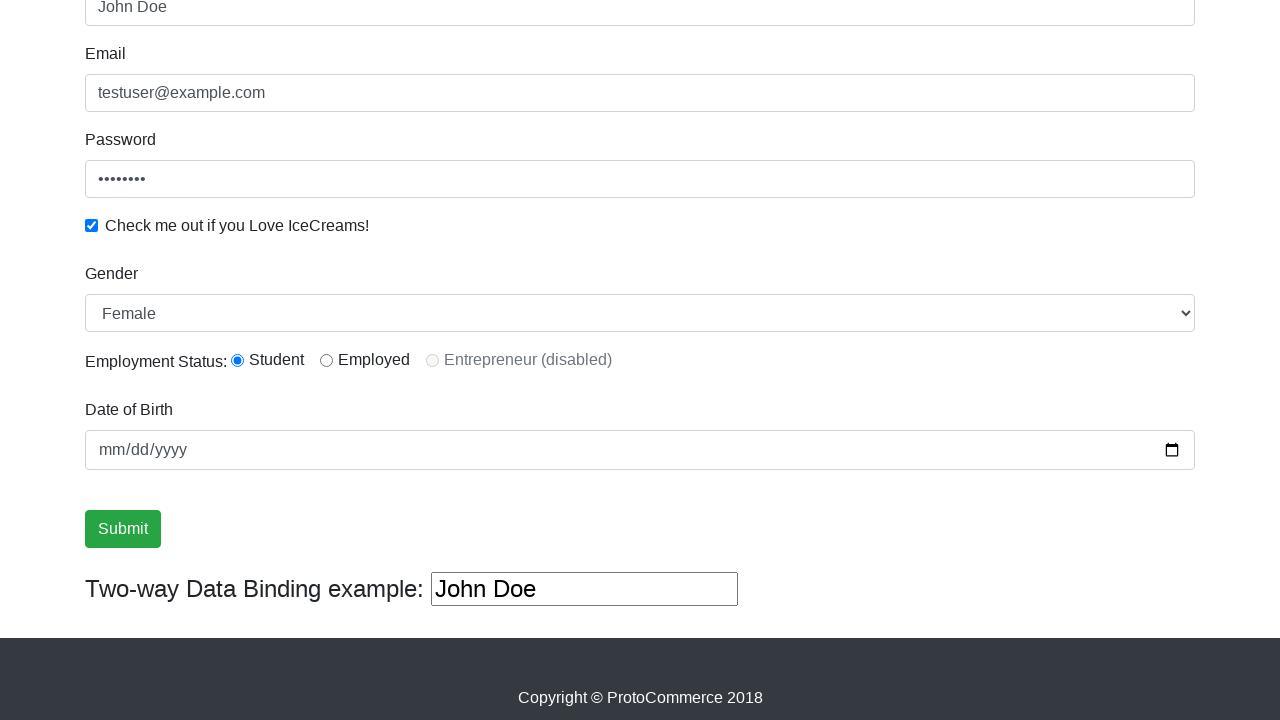

Success alert message appeared after form submission
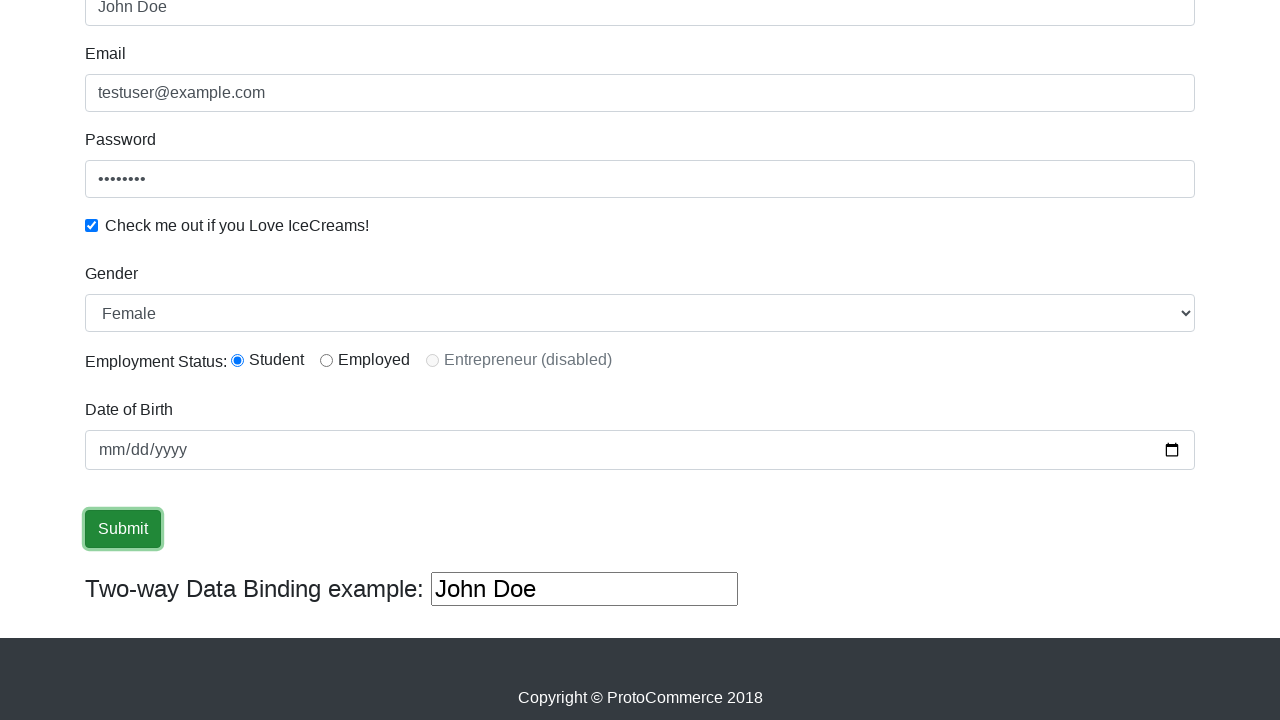

Filled third text input field with 'Sample Text' on (//input[@type='text'])[3]
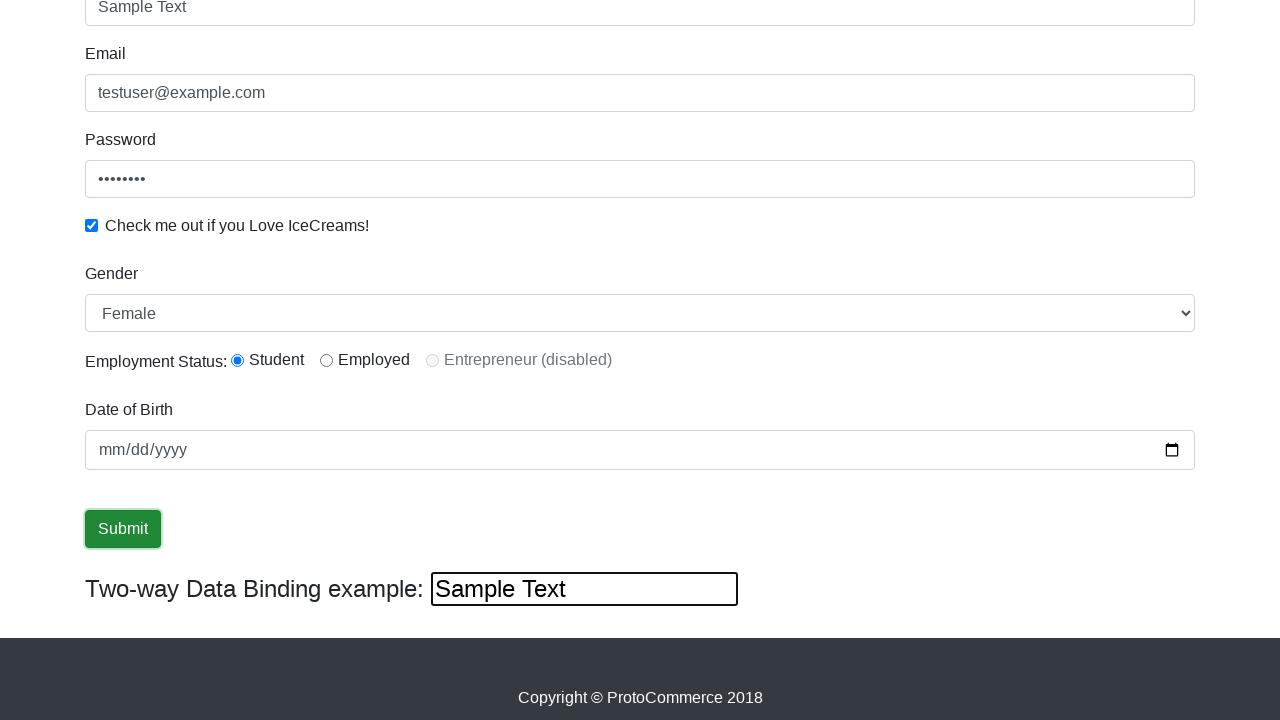

Cleared third text input field on (//input[@type='text'])[3]
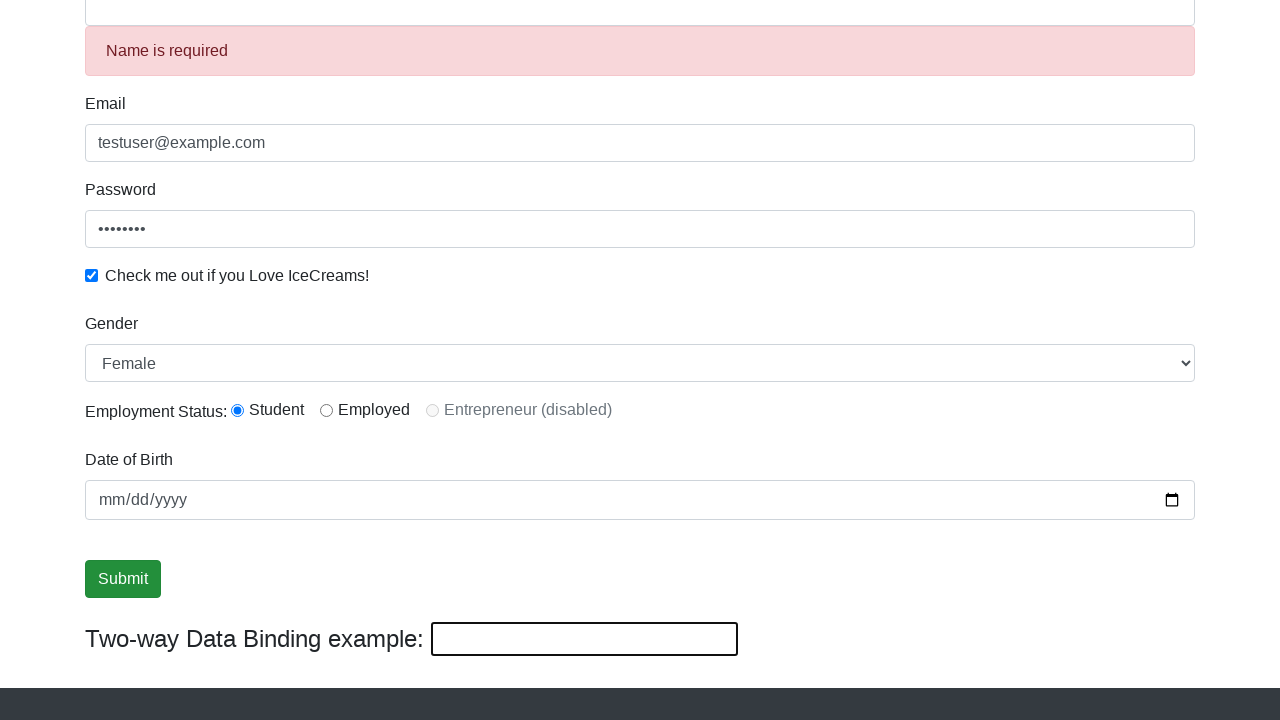

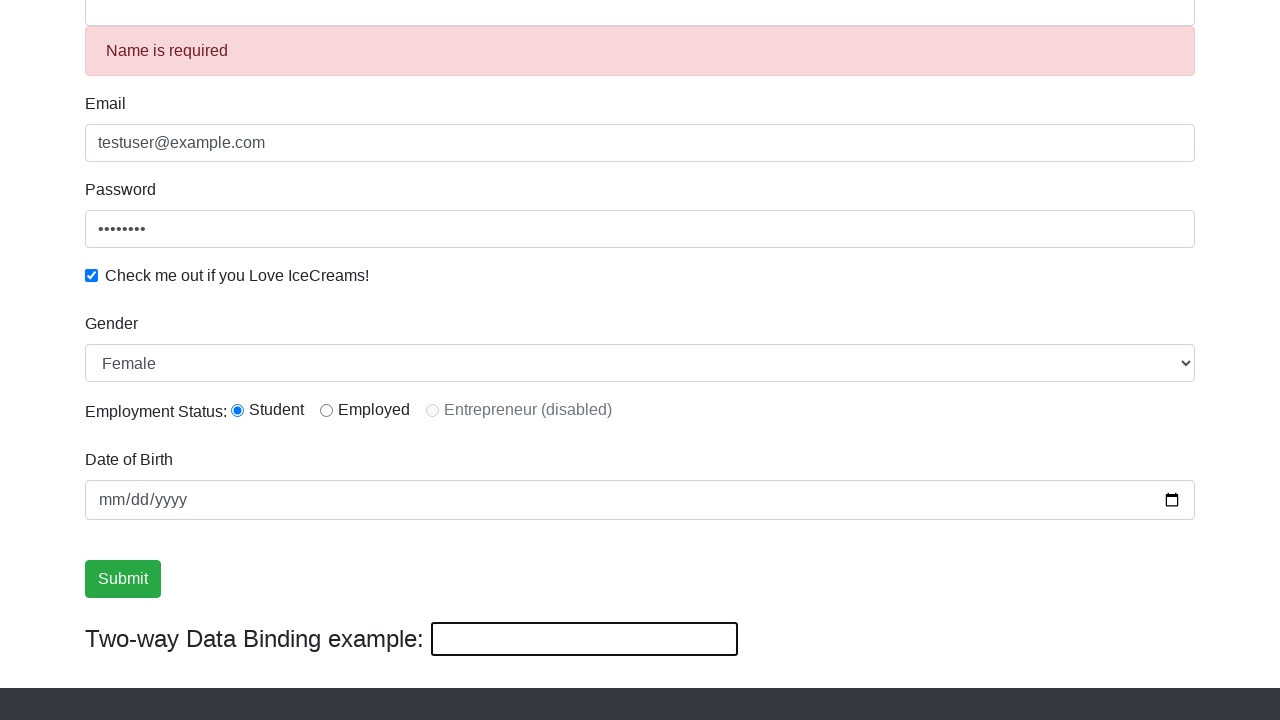